Tests GitHub repository search functionality by navigating to search results pages for a keyword, sorted by stars, and verifying that repository results are displayed across multiple pages.

Starting URL: https://github.com/search?q=python&type=repositories&s=stars&o=desc&p=1

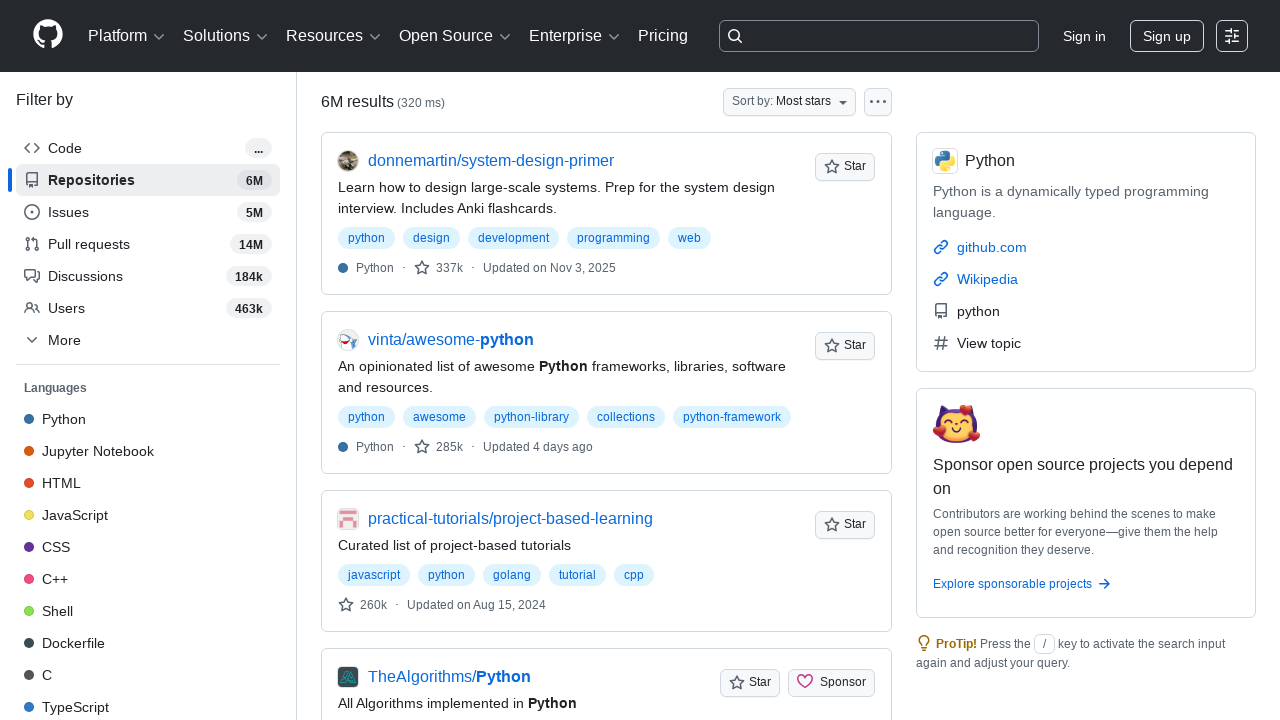

Waited for search results list to load on page 1
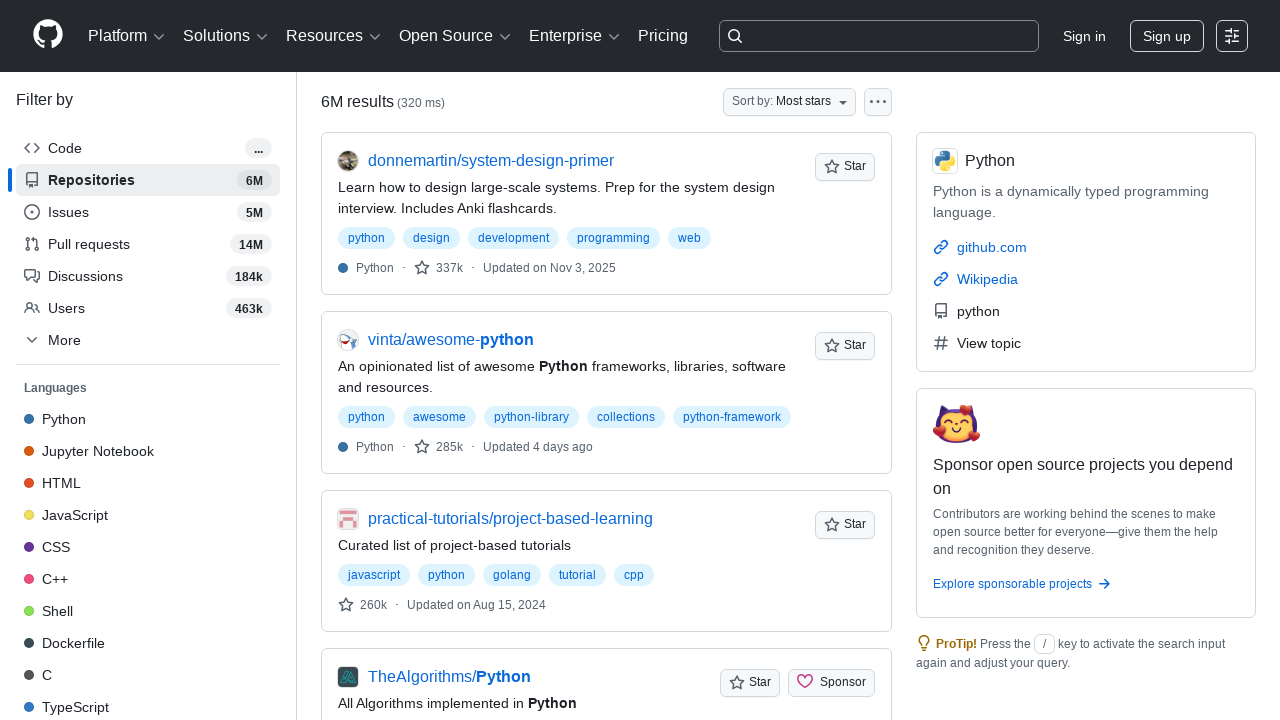

Verified repository links are present in search results
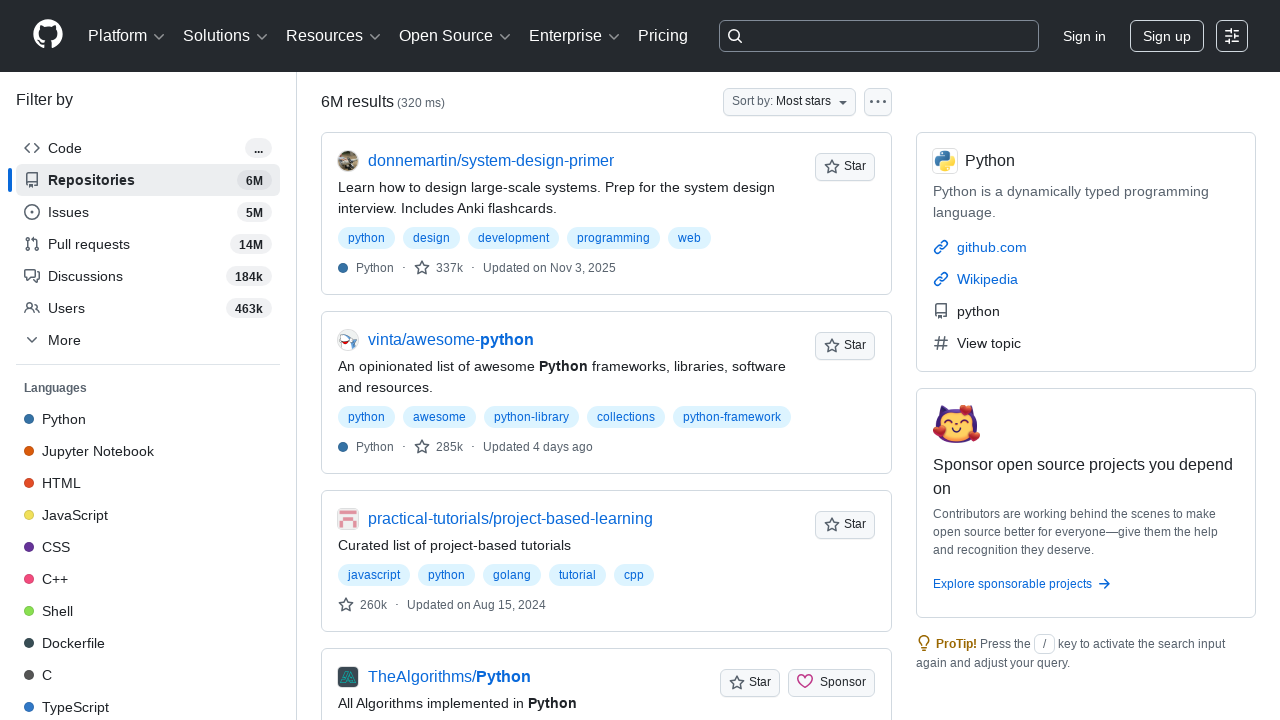

Navigated to page 2 of Python repository search results sorted by stars
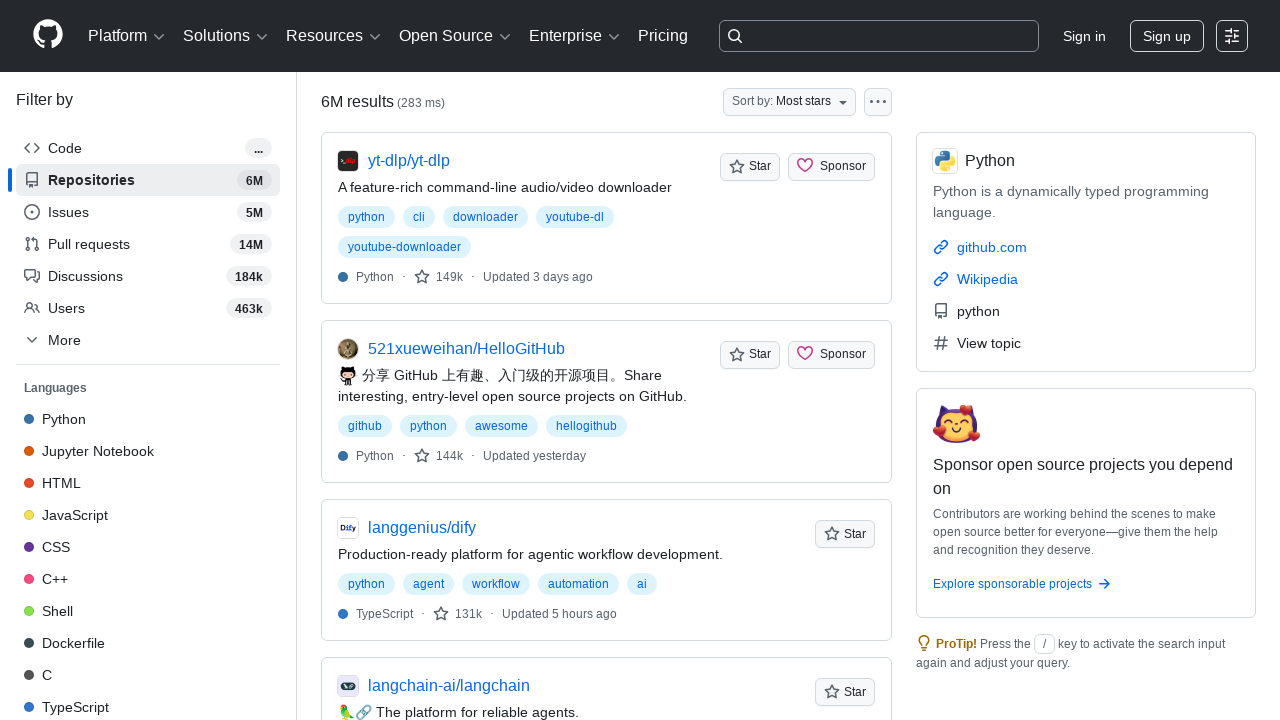

Waited for search results list to load on page 2
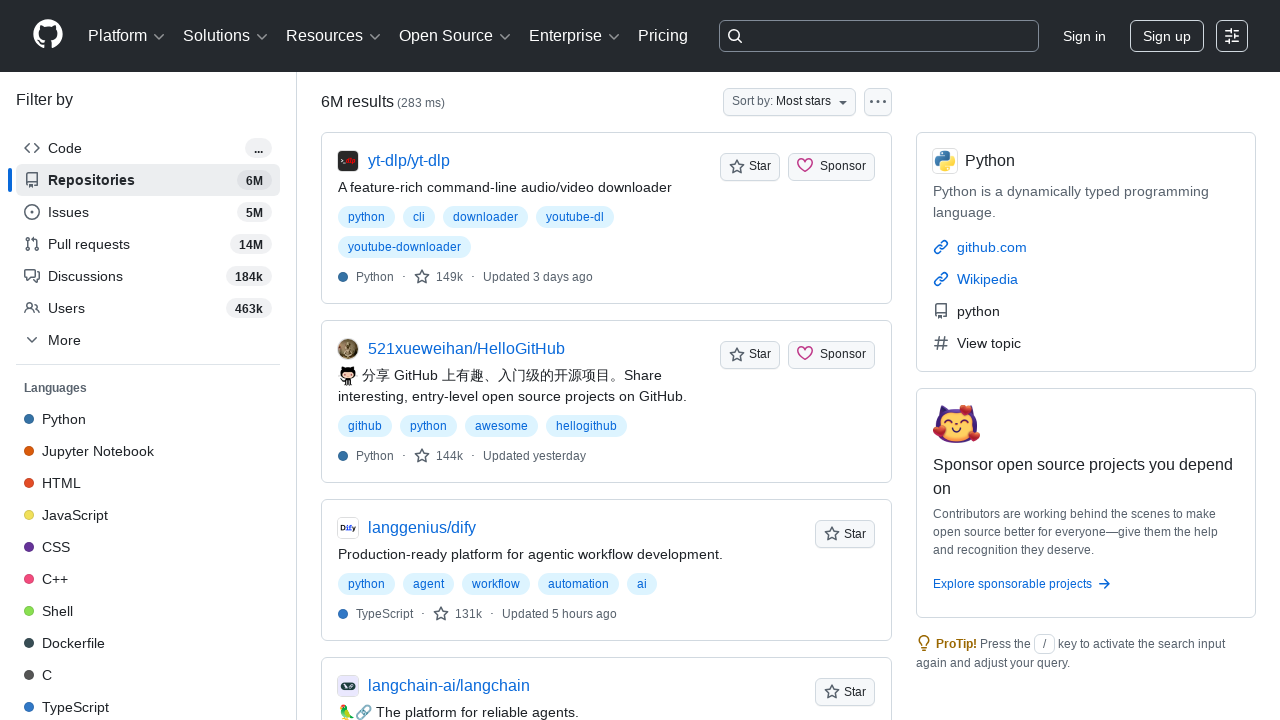

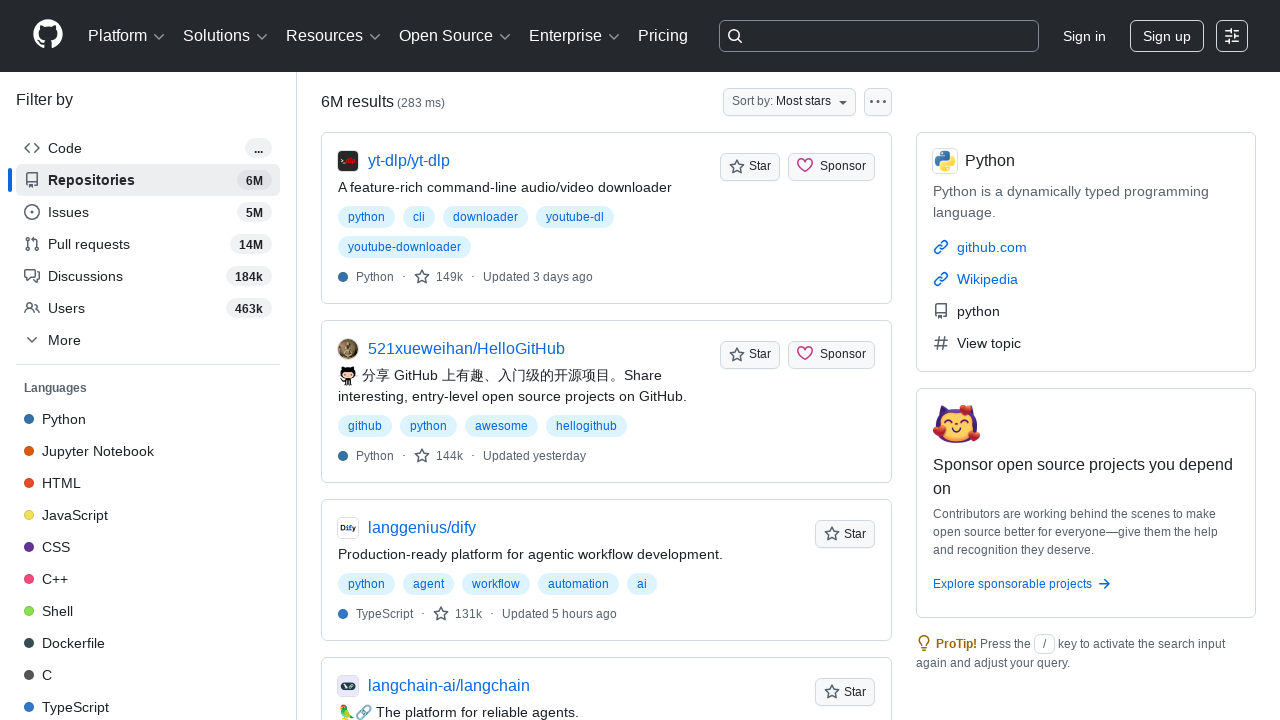